Tests dropdown menu functionality by clicking on dropdown and hovering over menu items

Starting URL: https://www.tutorialspoint.com/selenium/practice/accordion.php

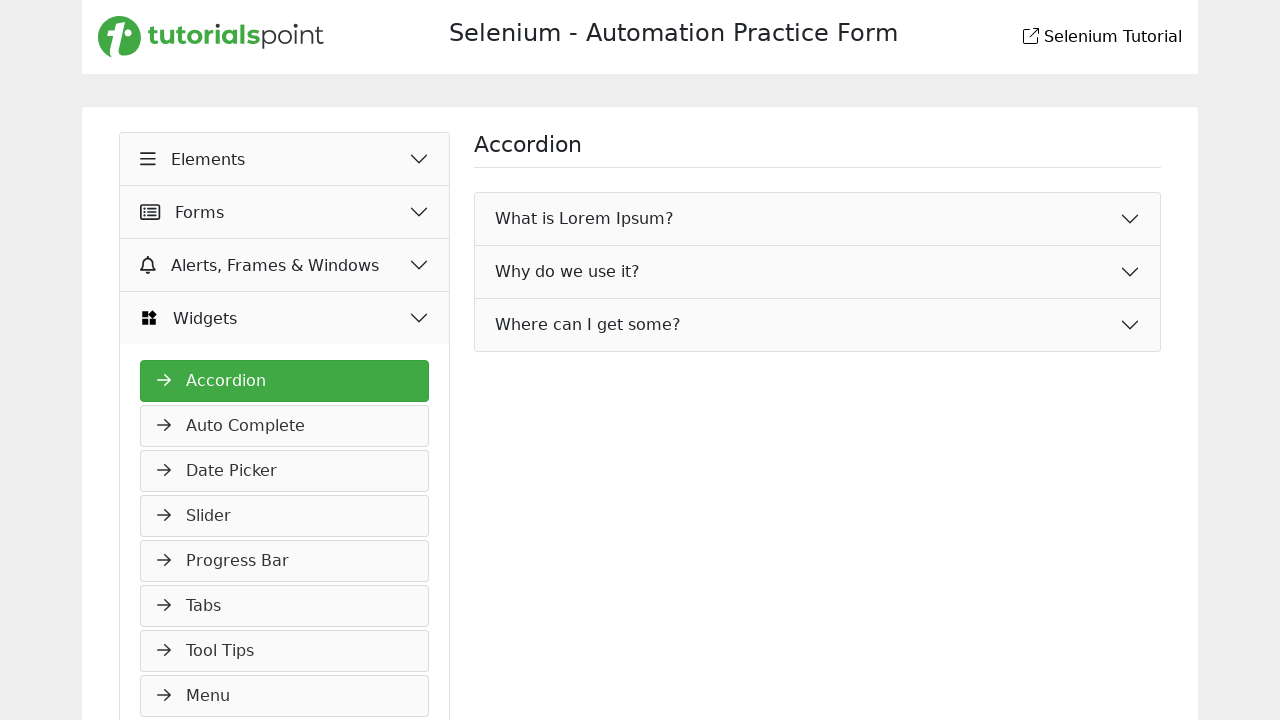

Clicked on Menu link to navigate to menu page at (285, 696) on xpath=//a[normalize-space()='Menu']
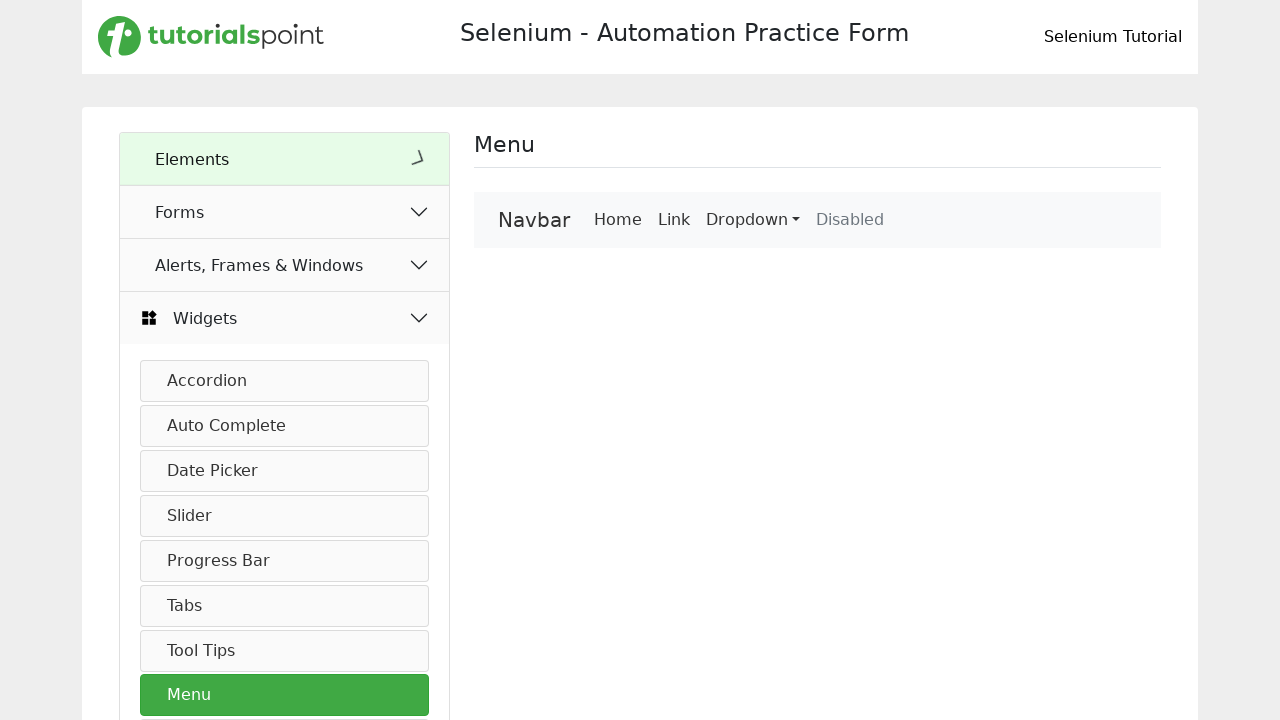

Clicked on dropdown button to open menu at (753, 220) on xpath=//a[@role='button']
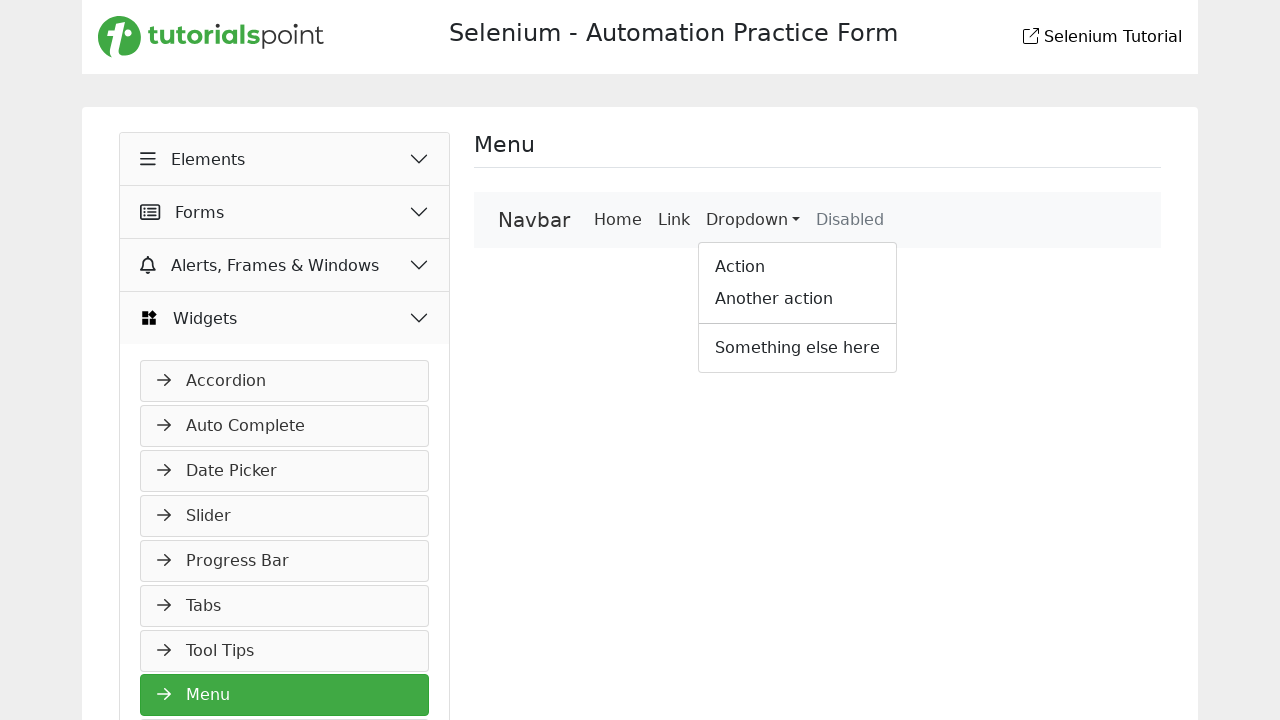

Hovered over 'Action' menu item at (798, 267) on xpath=//a[normalize-space()='Action']
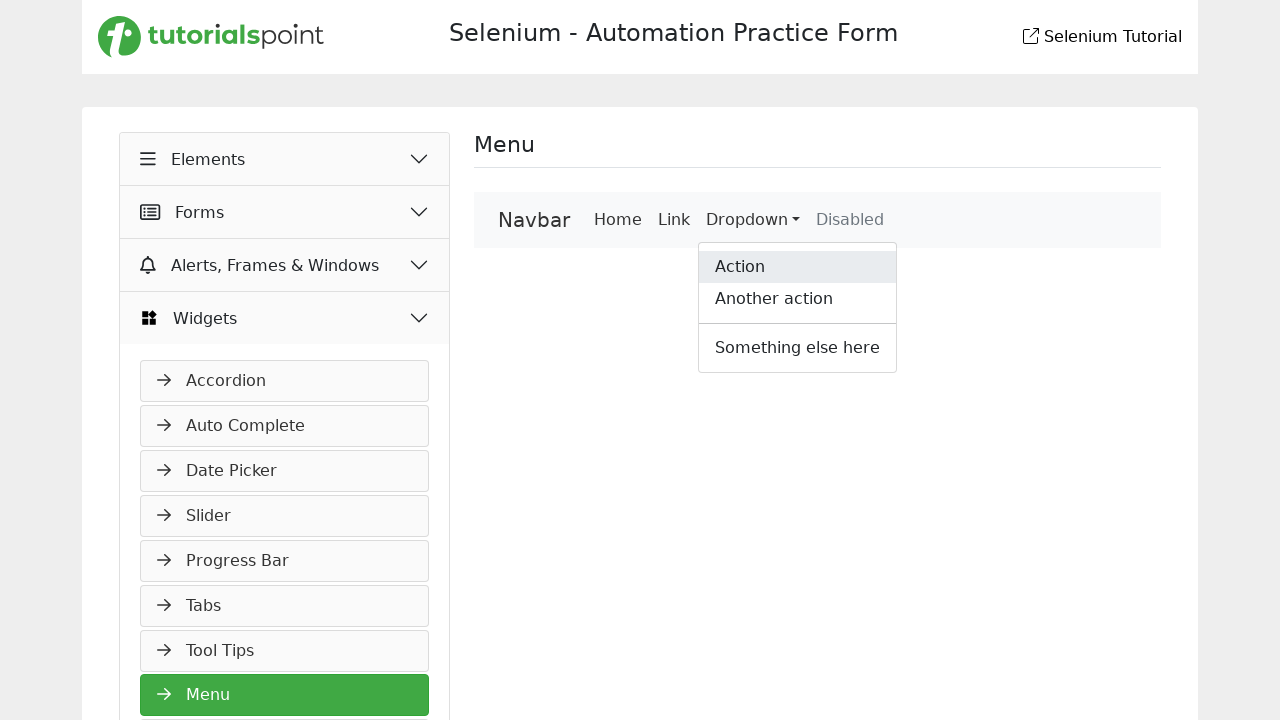

Waited 500ms after hovering over Action
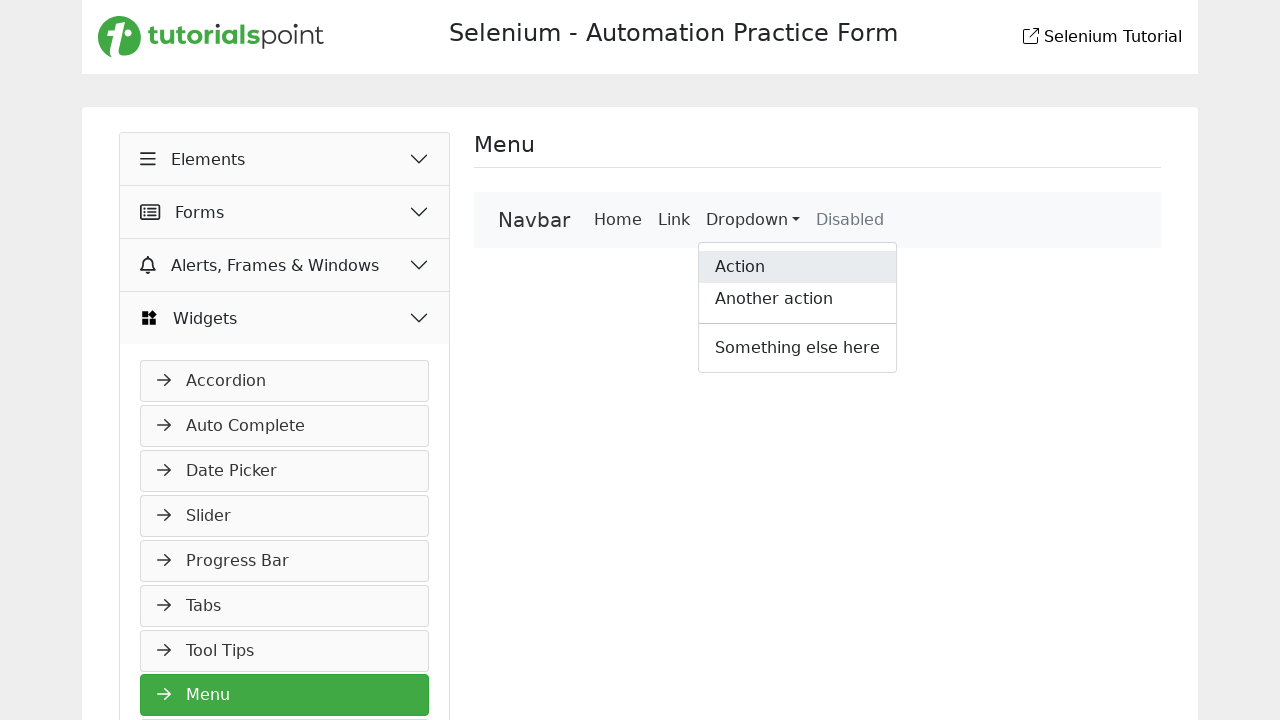

Hovered over 'Another action' menu item at (798, 299) on xpath=//a[normalize-space()='Another action']
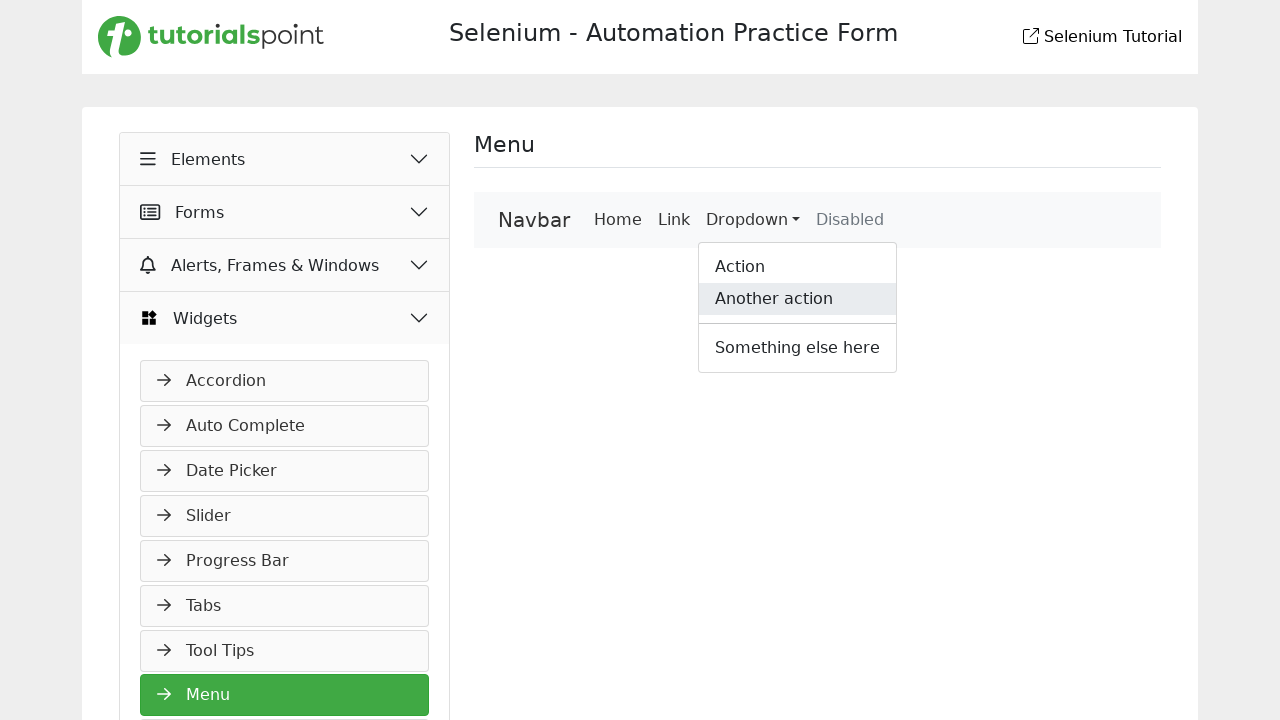

Waited 500ms after hovering over Another action
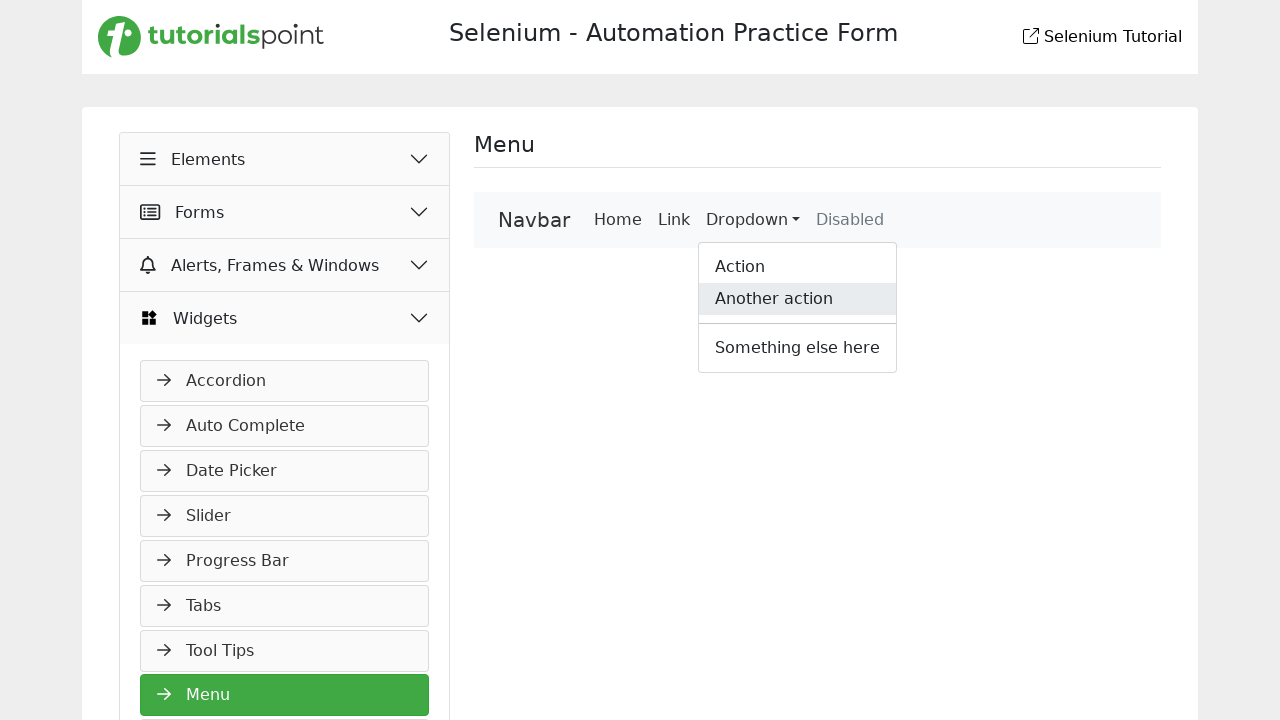

Hovered over 'Something else here' menu item at (798, 348) on xpath=//a[normalize-space()='Something else here']
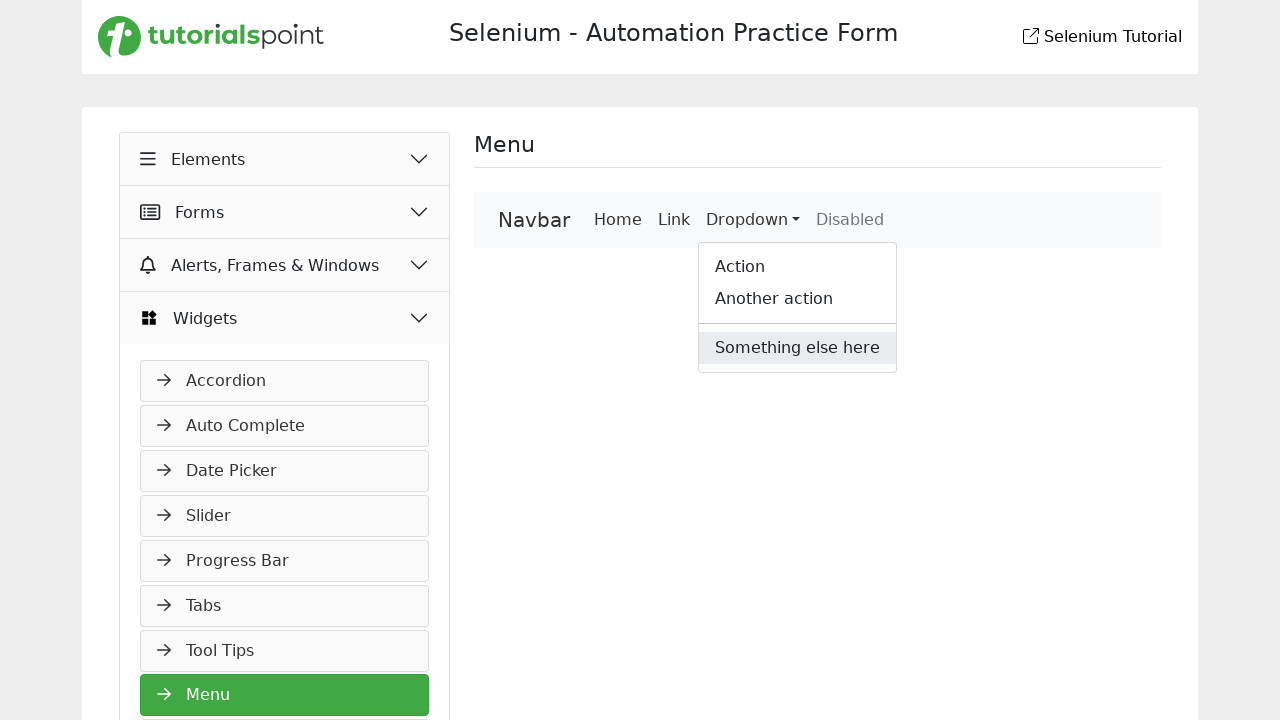

Waited 500ms after hovering over Something else here
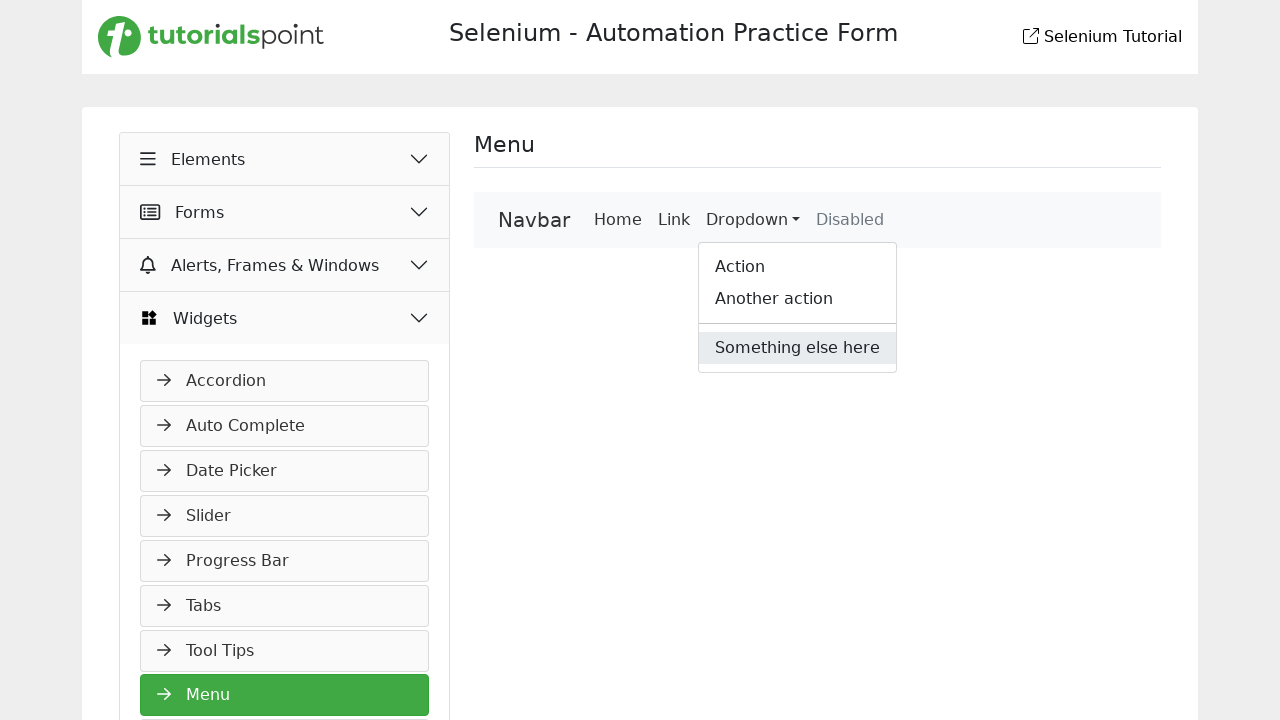

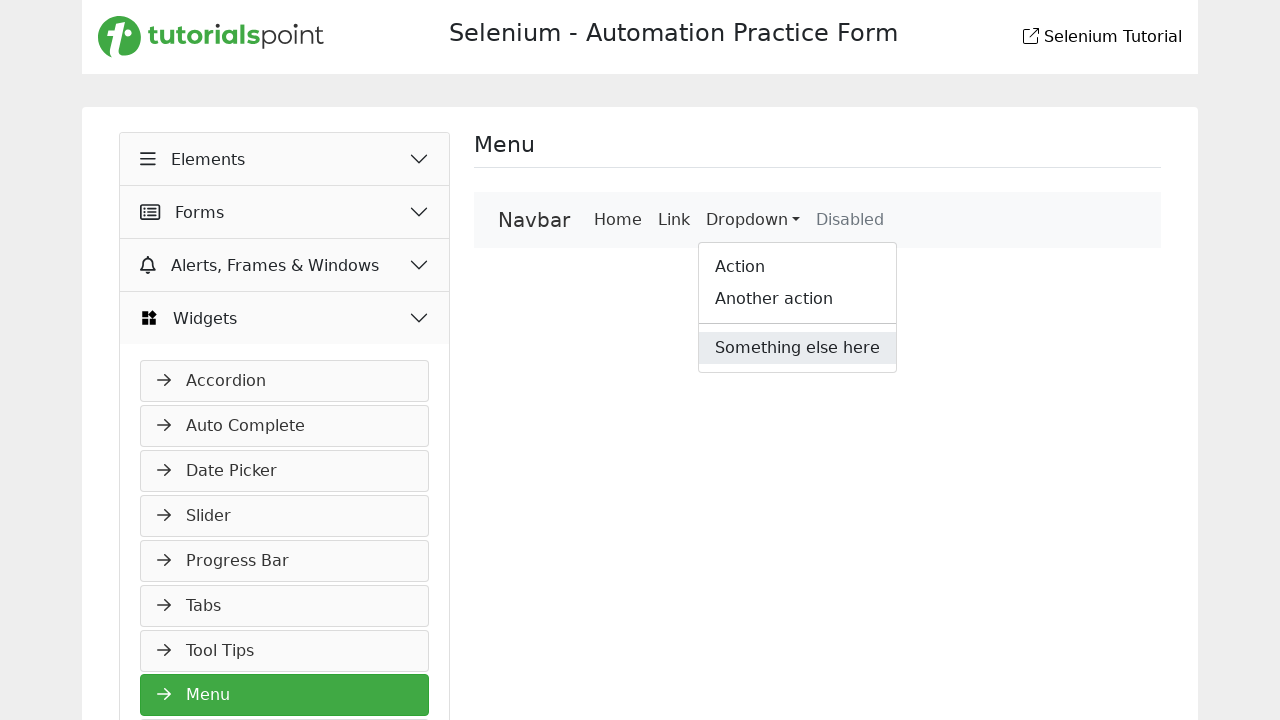